Verifies that the navigation menu burger button is present and displayed on the Wildberries homepage

Starting URL: https://www.wildberries.by/

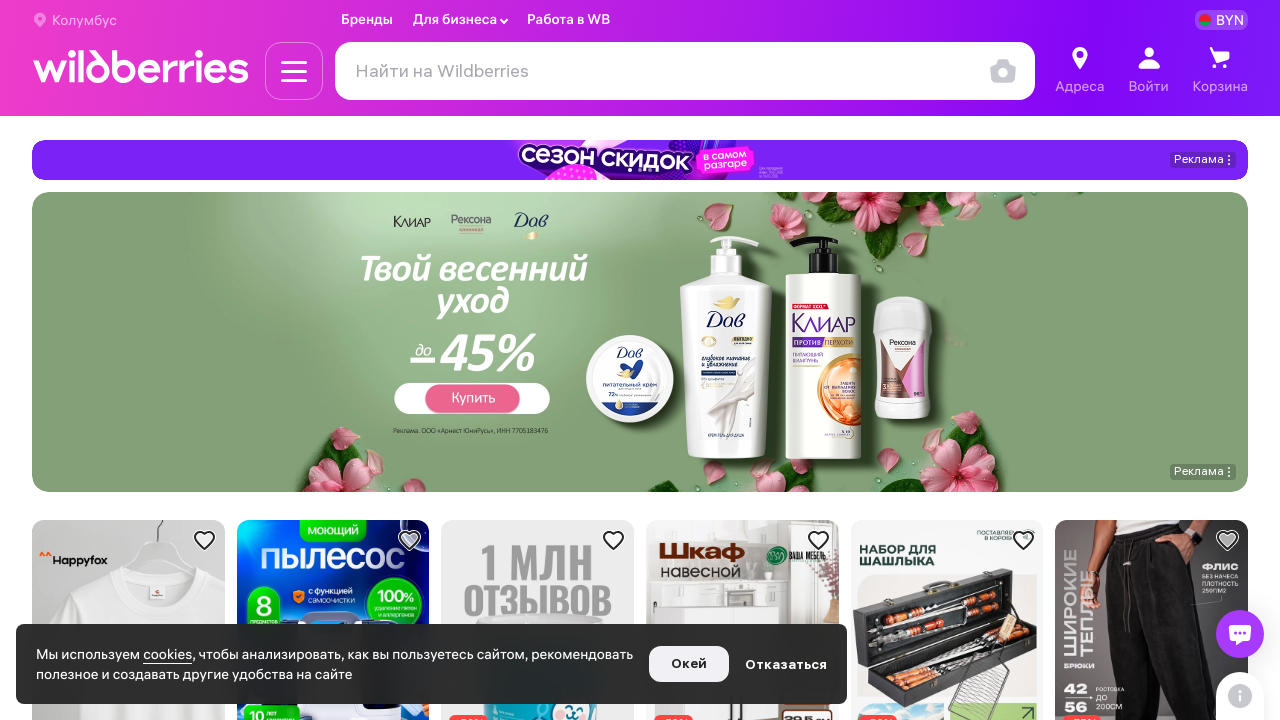

Navigated to Wildberries homepage
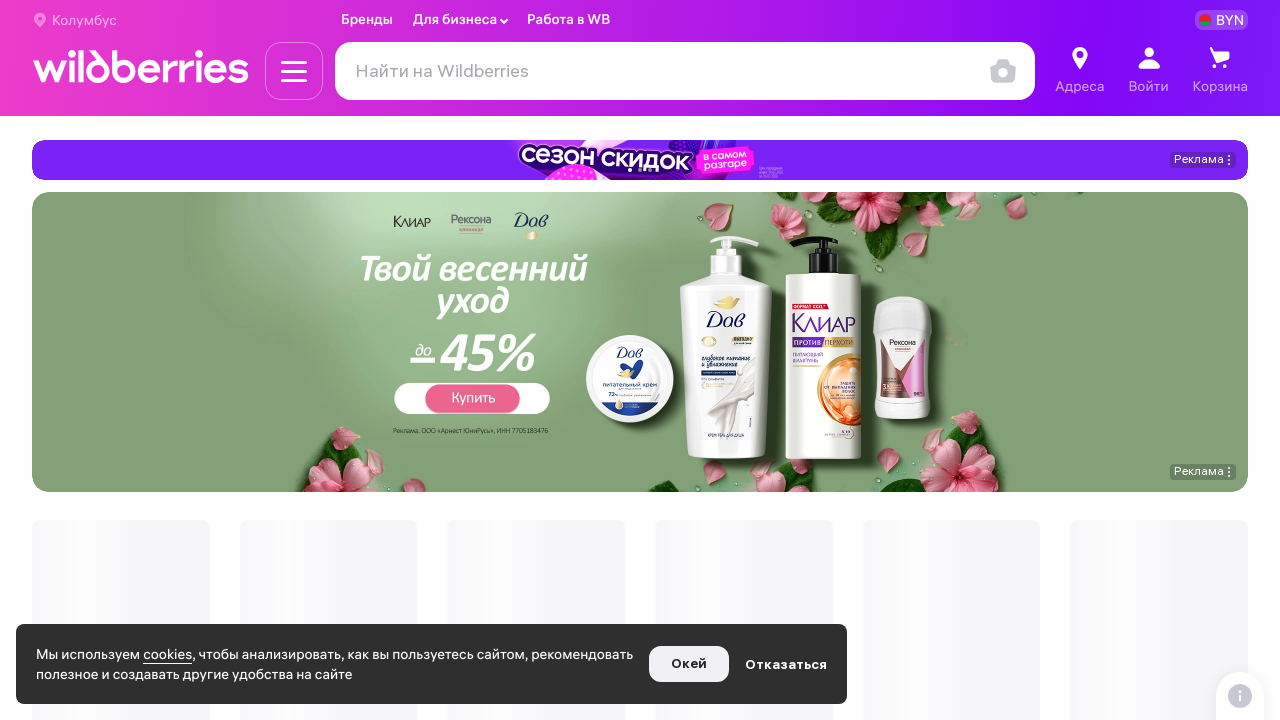

Burger menu button selector loaded and is present
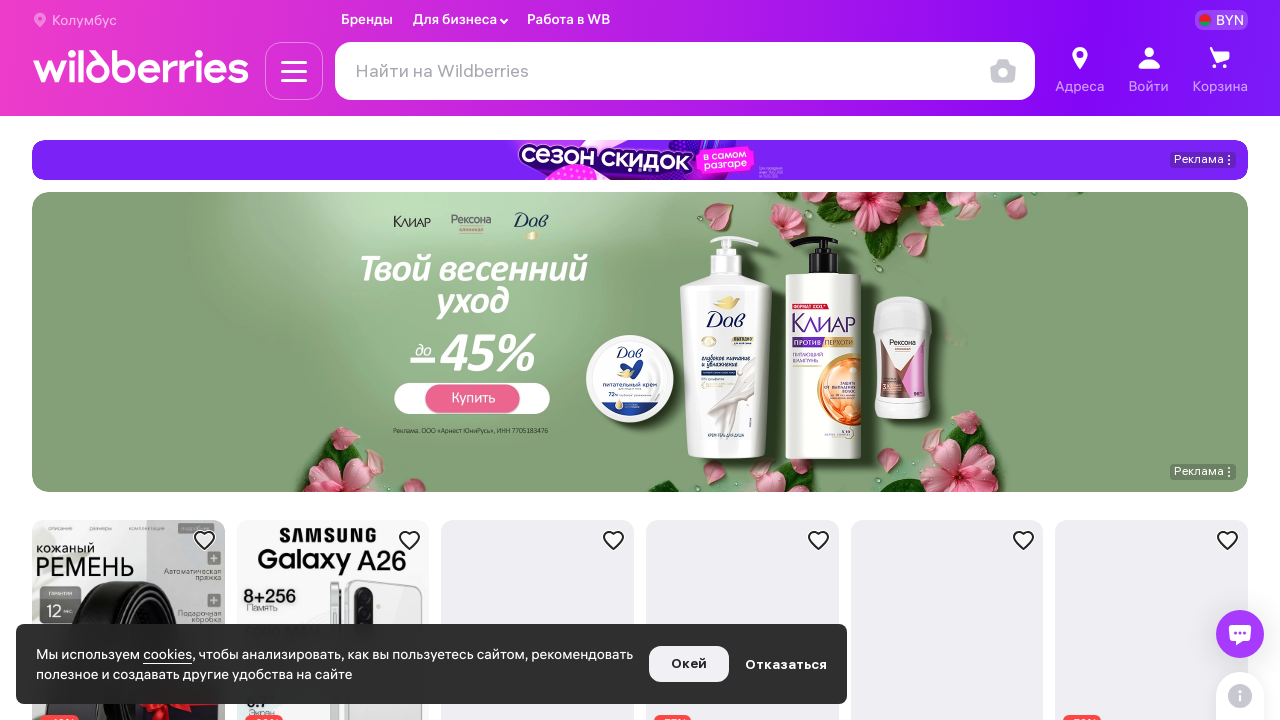

Verified that the navigation menu burger button is displayed
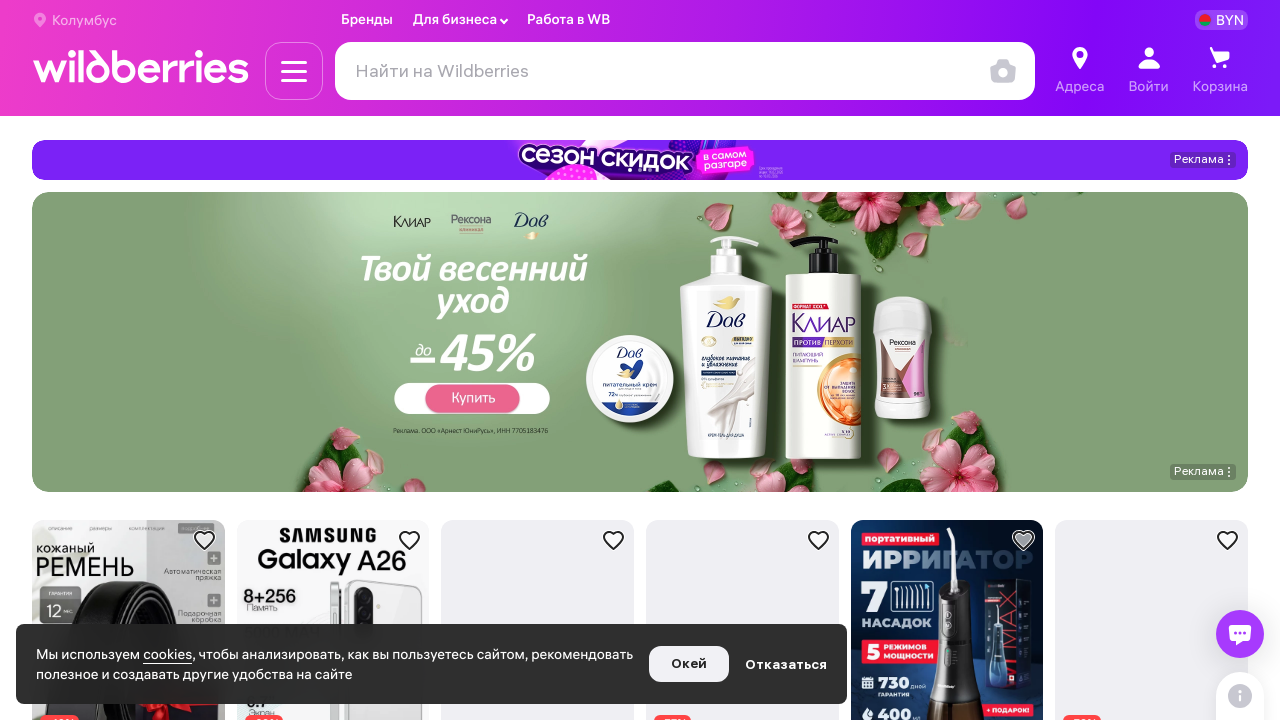

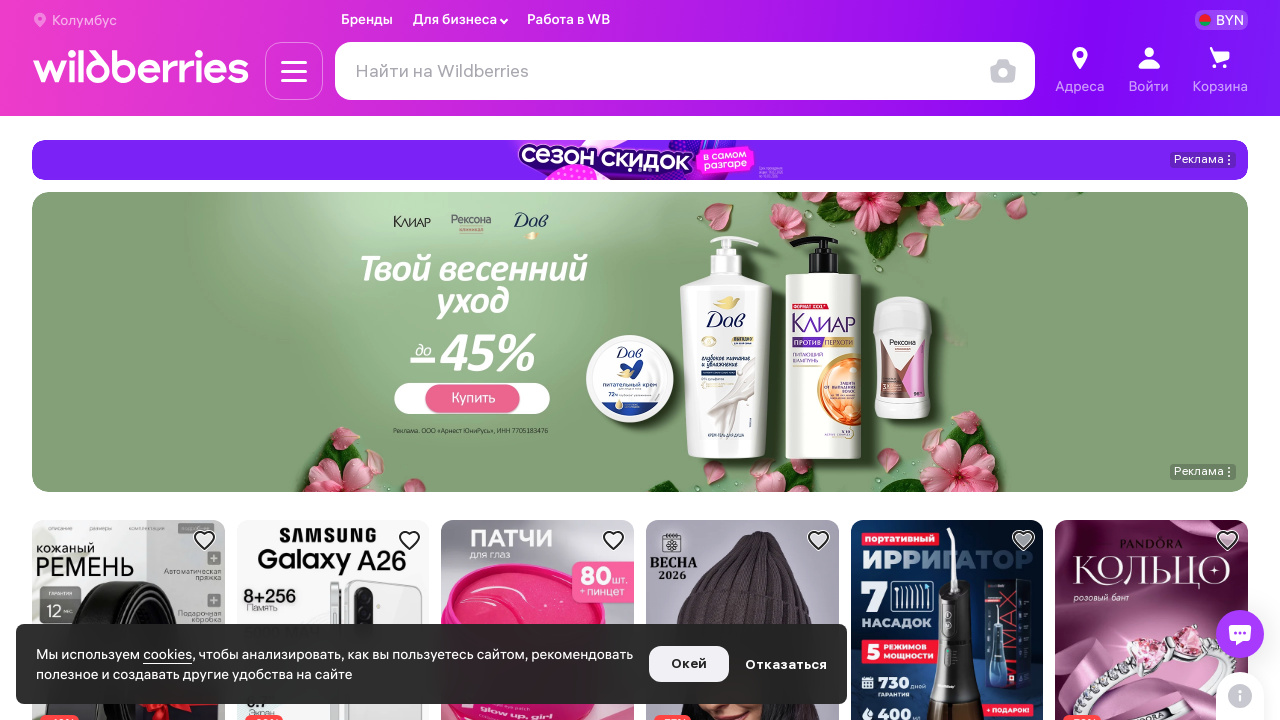